Tests canceling a prompt alert after entering text and verifies null result

Starting URL: https://the-internet.herokuapp.com/javascript_alerts

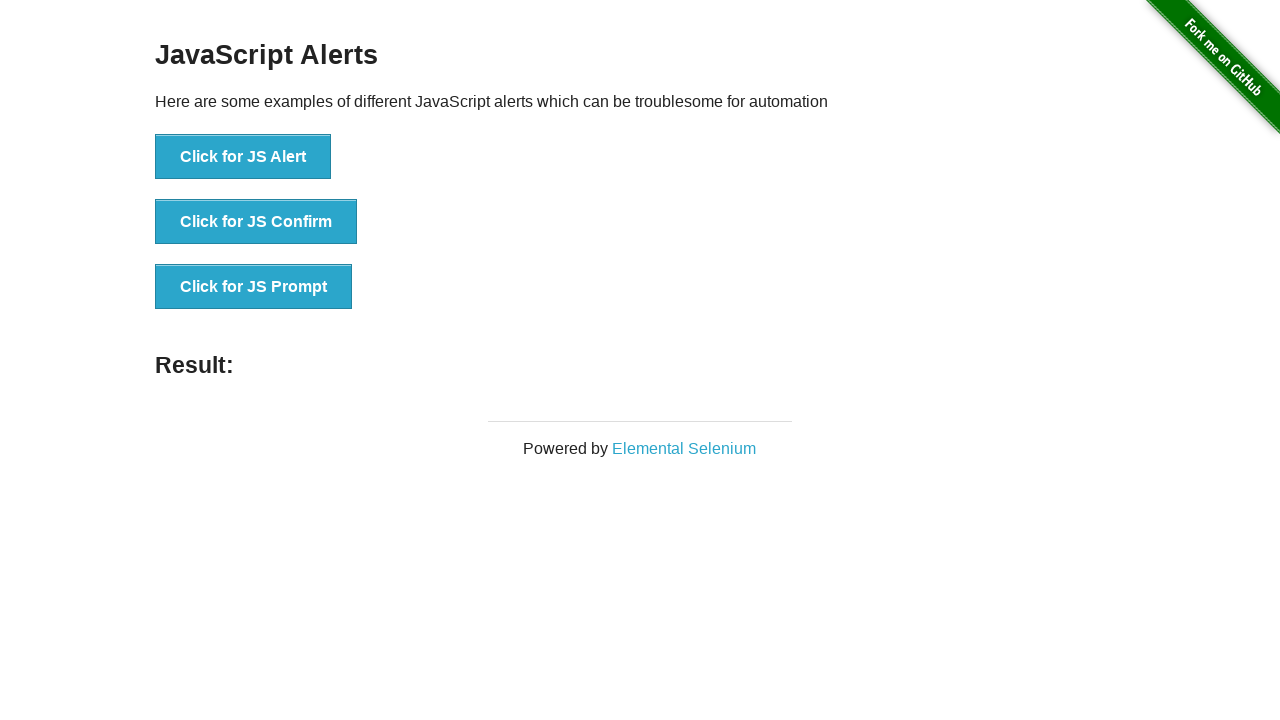

Set up dialog handler to dismiss prompt alerts
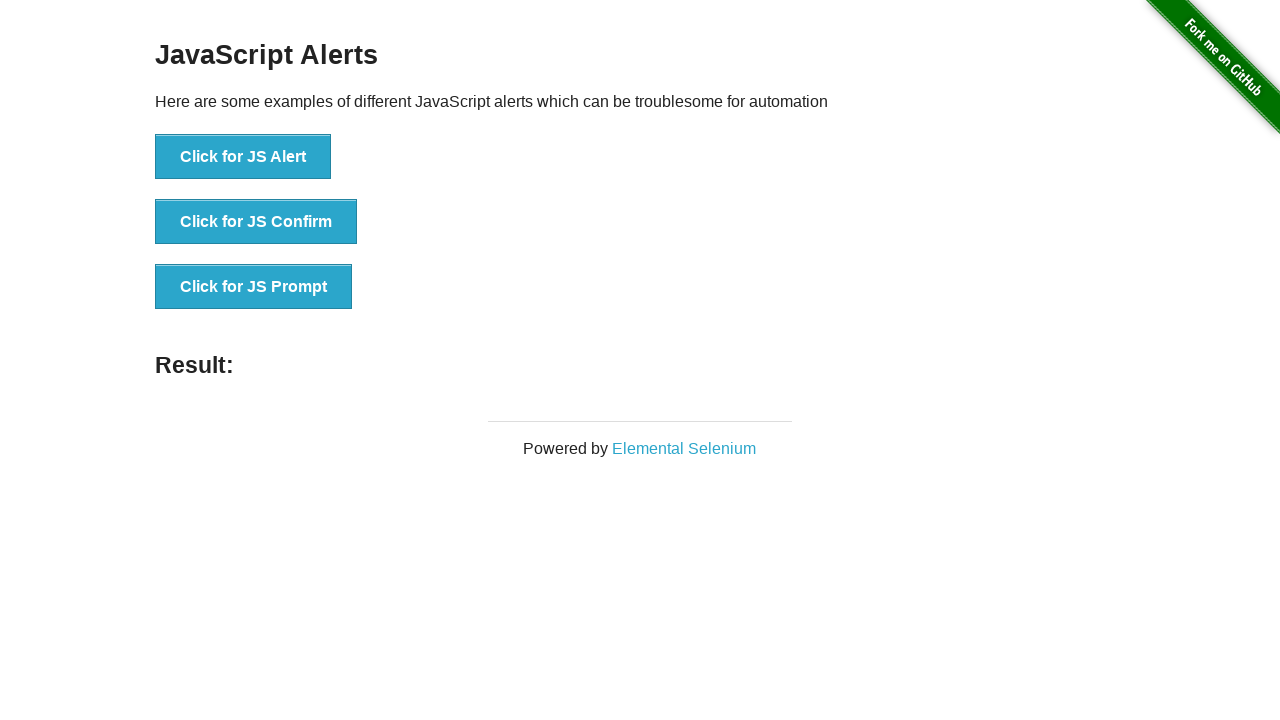

Clicked JS Prompt button to trigger prompt alert at (254, 287) on xpath=//button[contains(text(),'JS Prompt')]
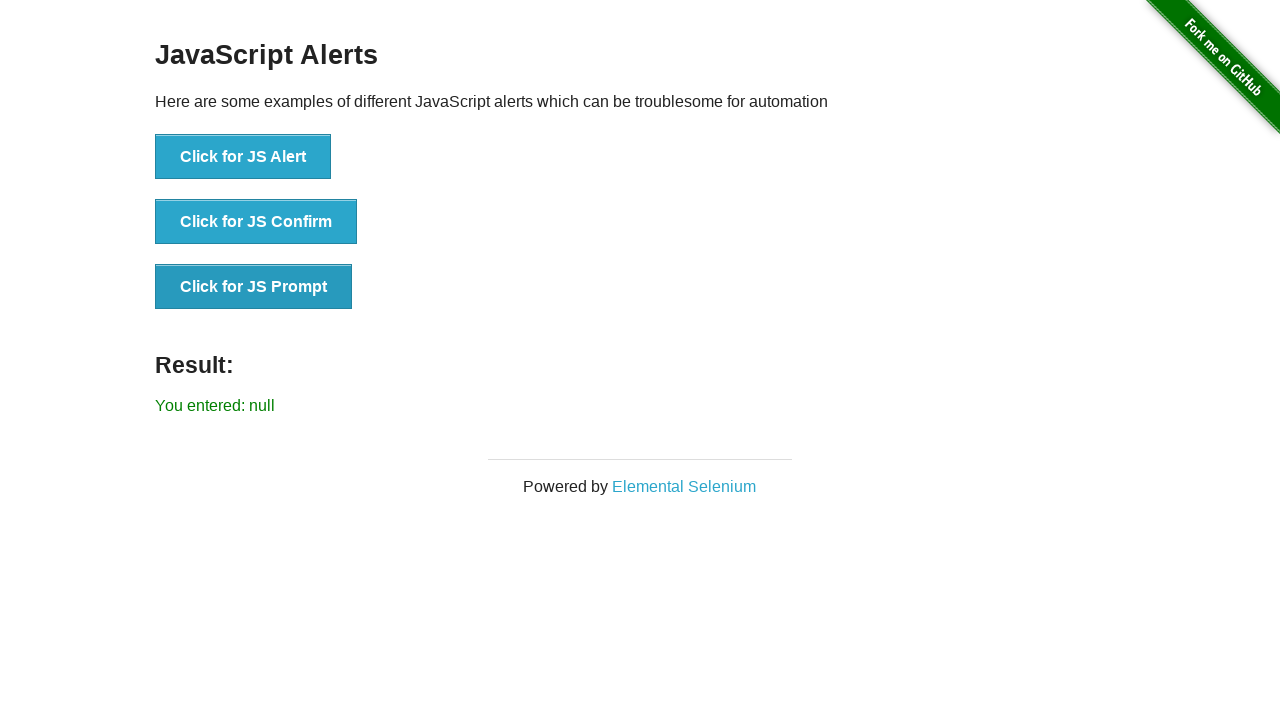

Located result element
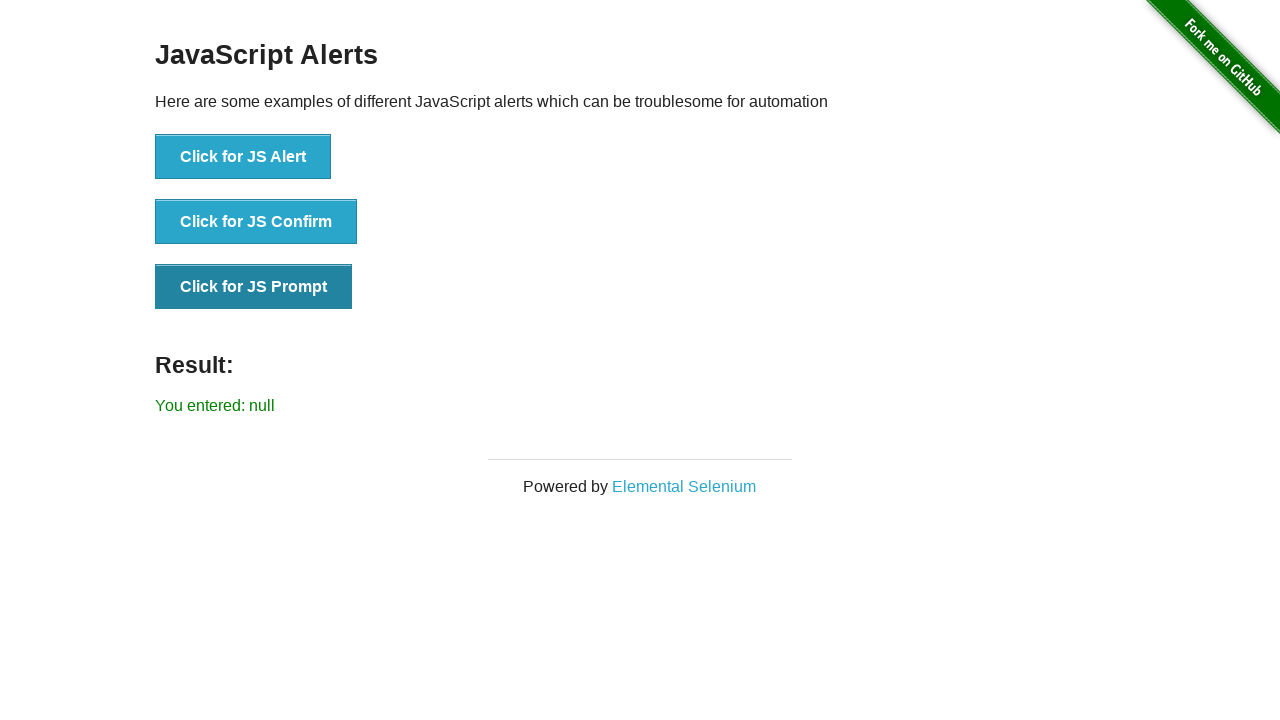

Verified result text shows 'You entered: null' after dismissing prompt
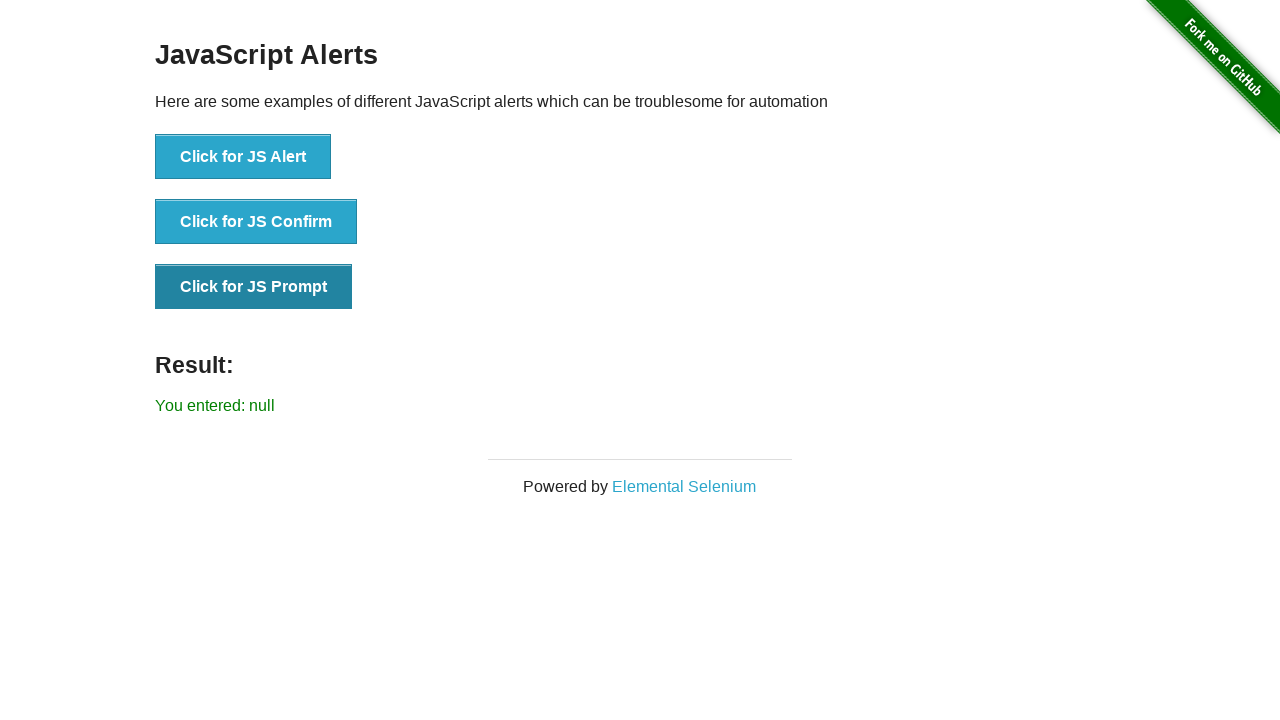

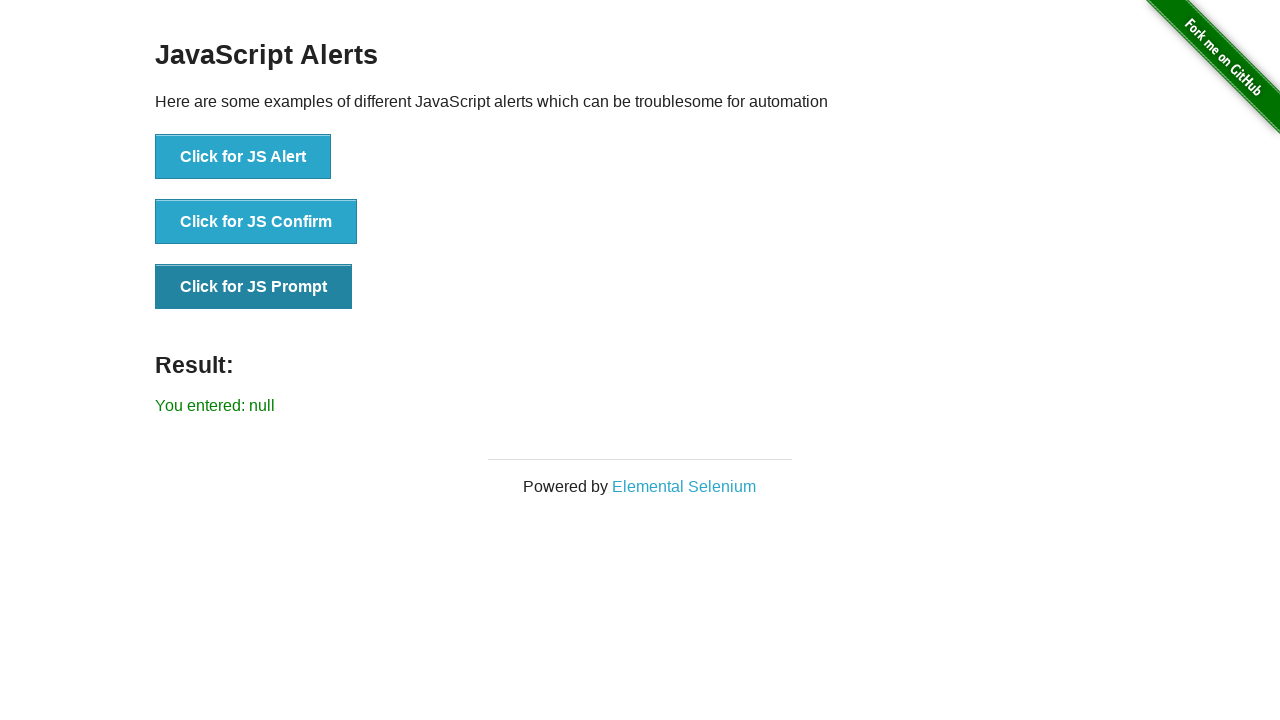